Tests file upload functionality by uploading a file and clicking the upload button

Starting URL: https://the-internet.herokuapp.com/upload

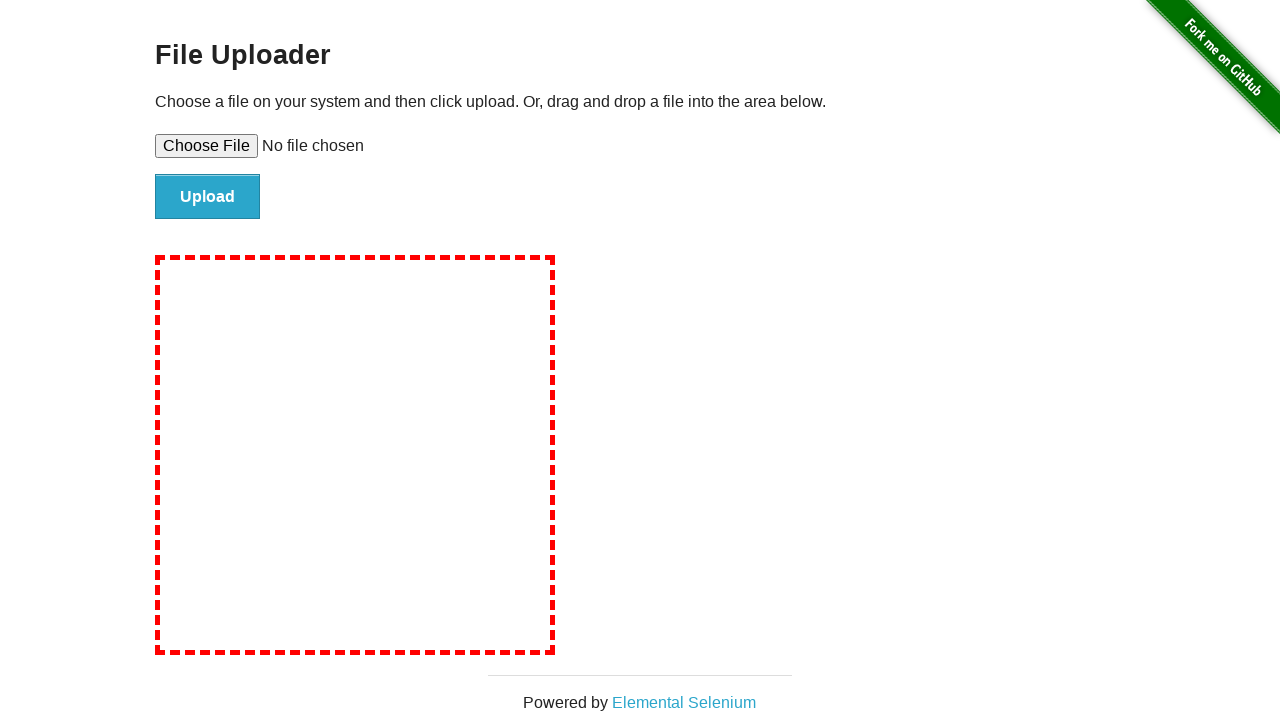

Created temporary test file for upload
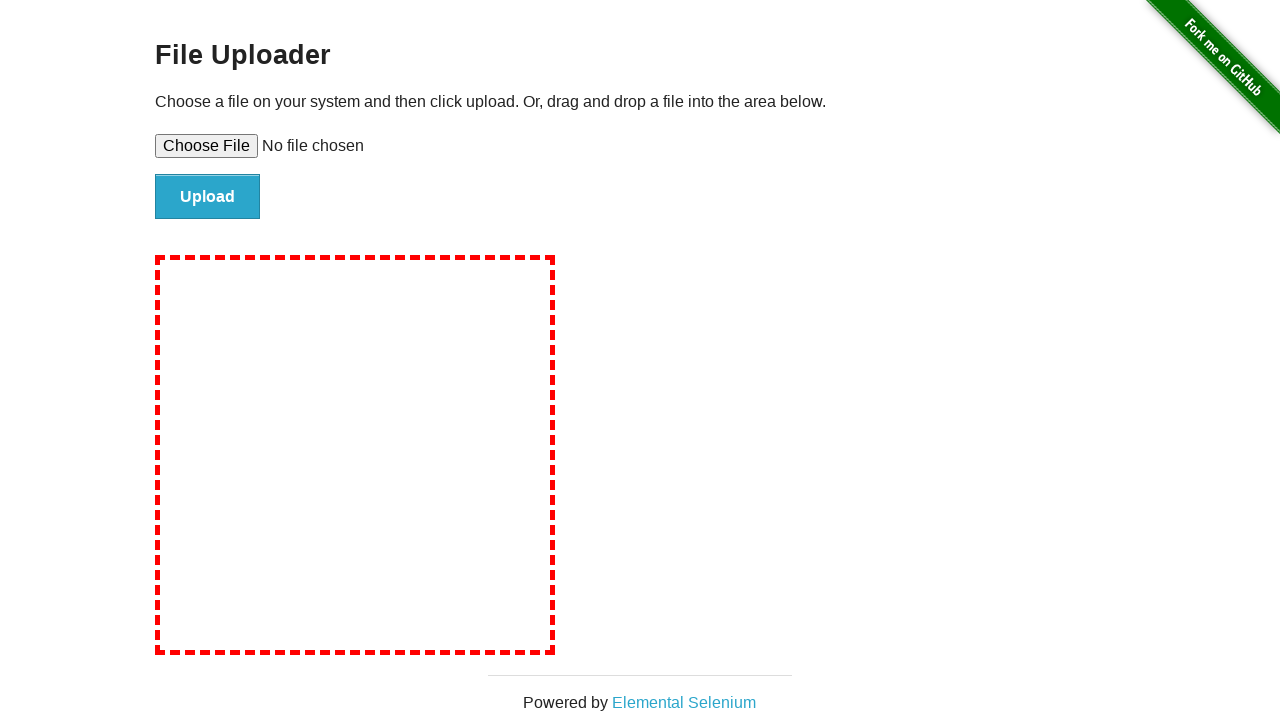

Set input file to upload temporary test file
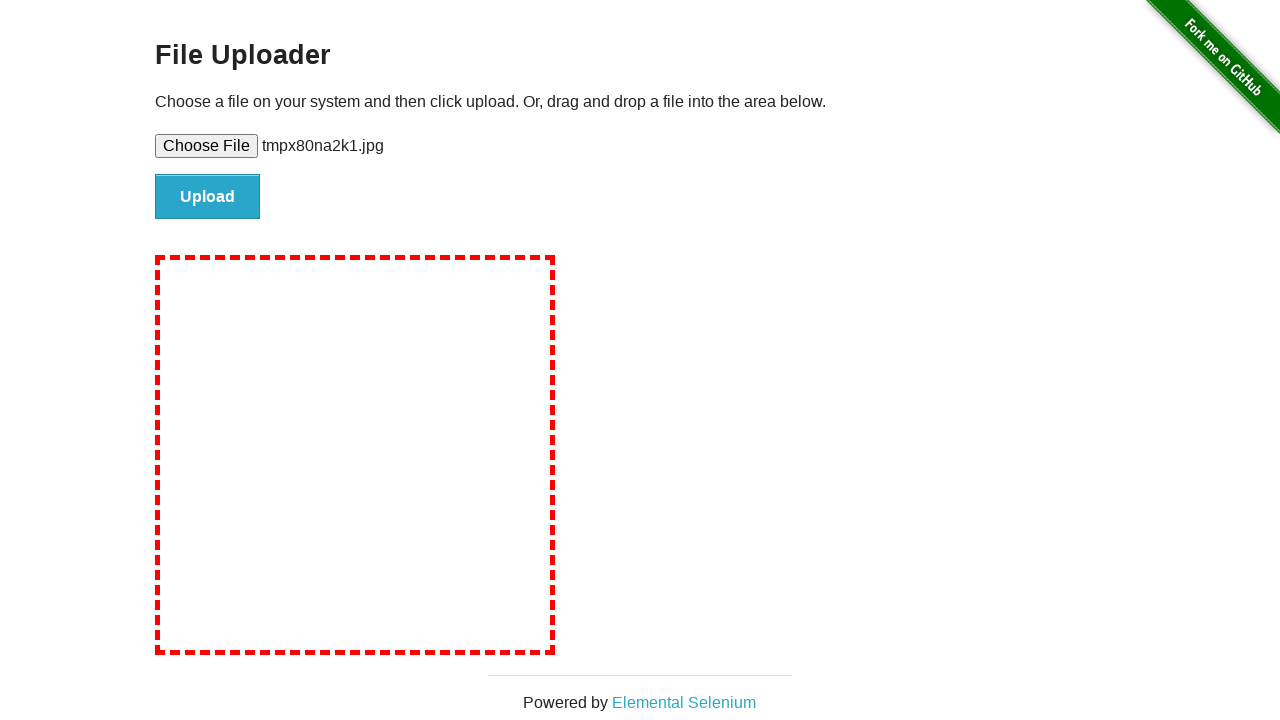

Clicked upload button to submit file at (208, 197) on input#file-submit
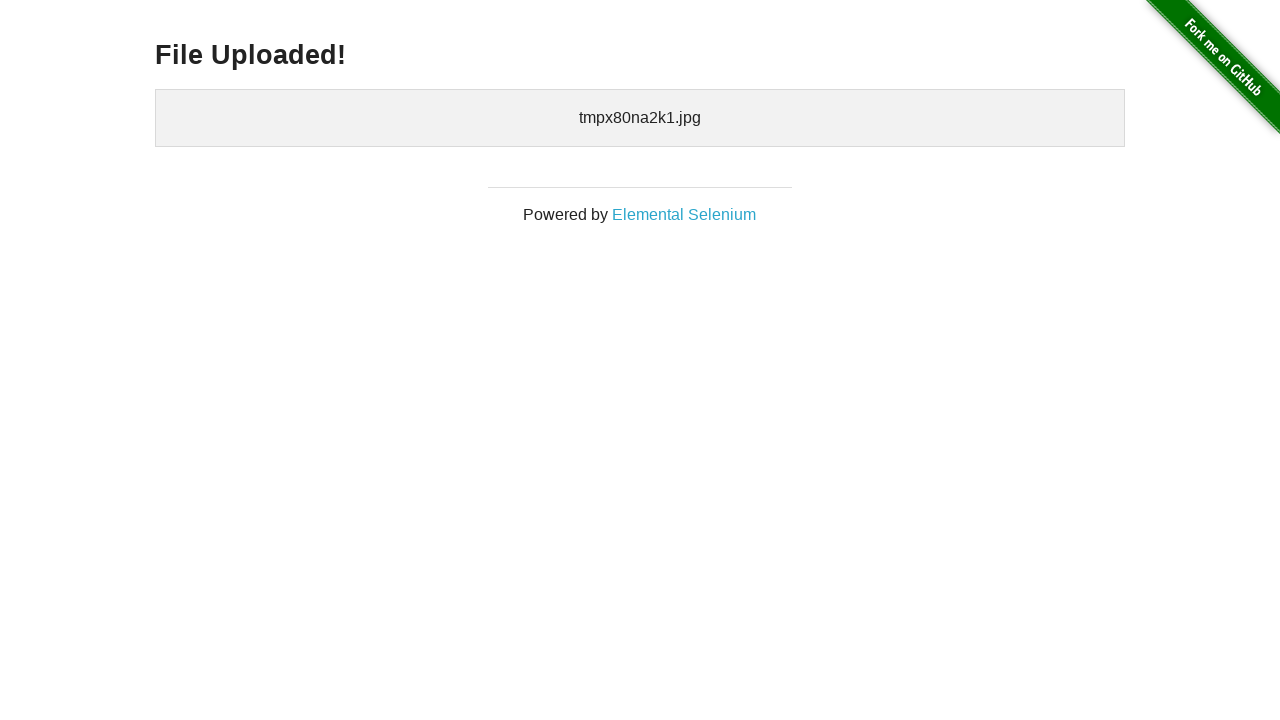

Upload confirmation page loaded
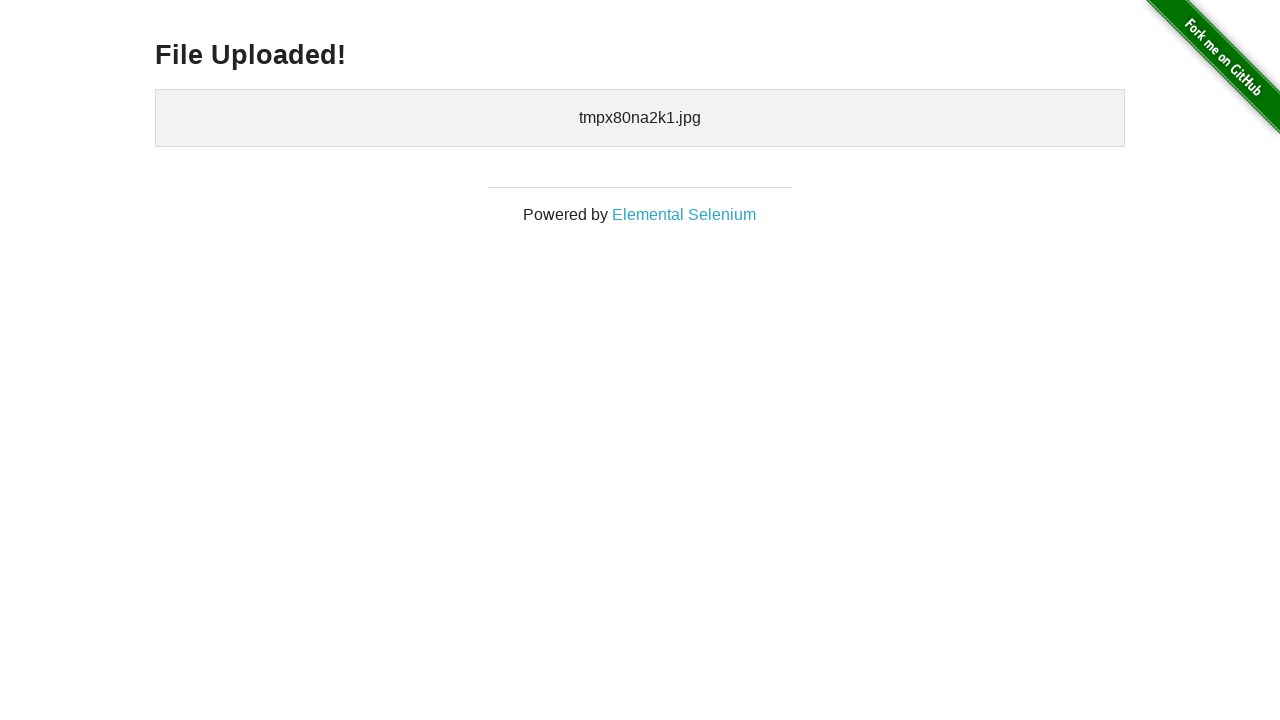

Cleaned up temporary test file
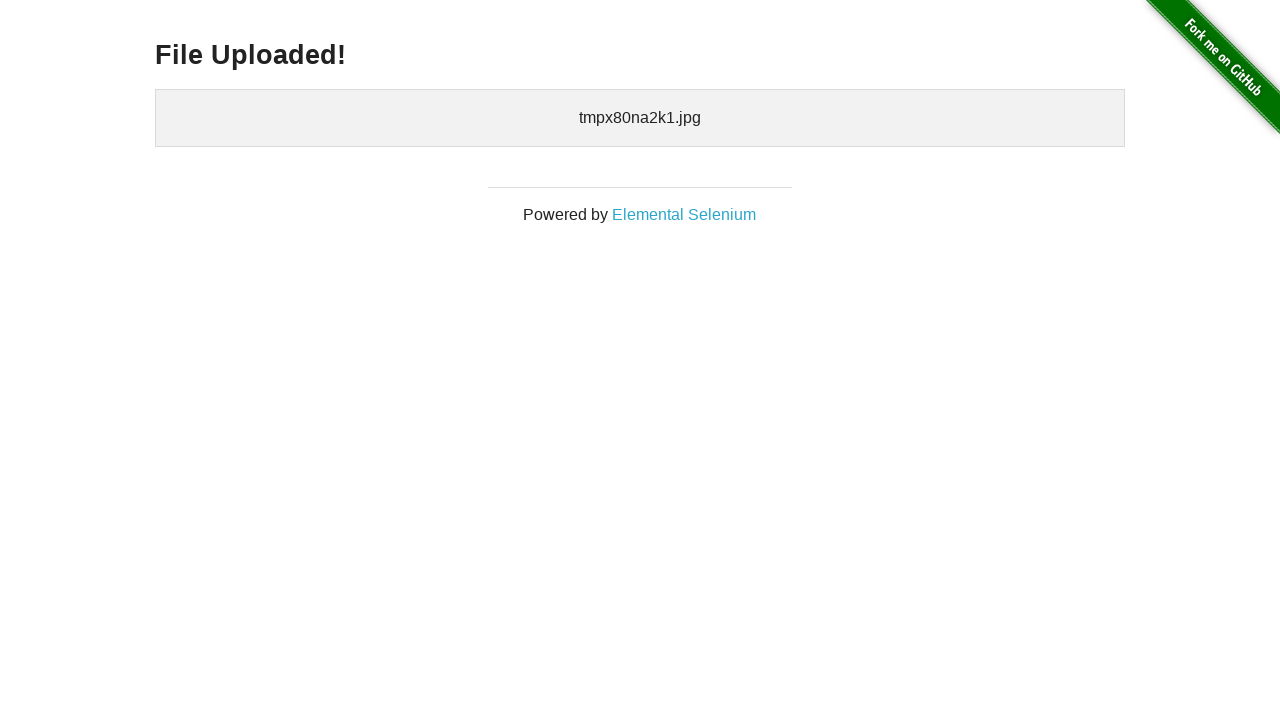

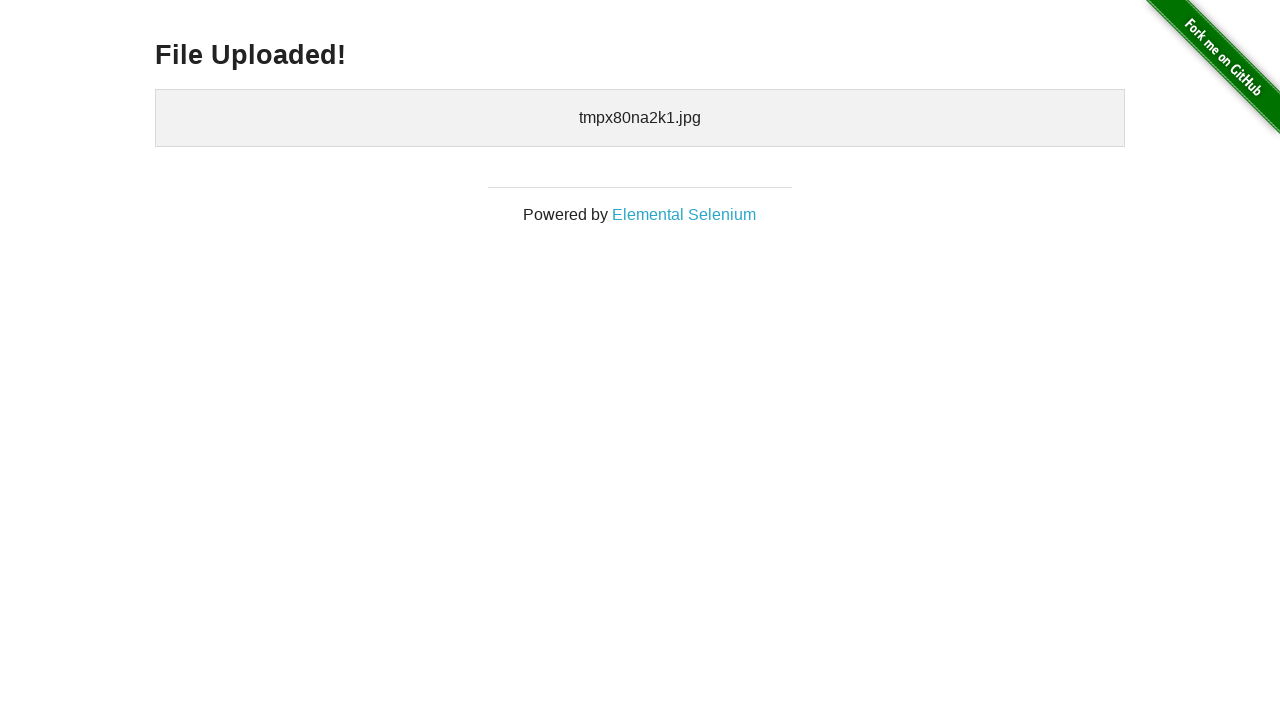